Tests drag and drop functionality by dragging element A and dropping it onto element B

Starting URL: https://the-internet.herokuapp.com/drag_and_drop

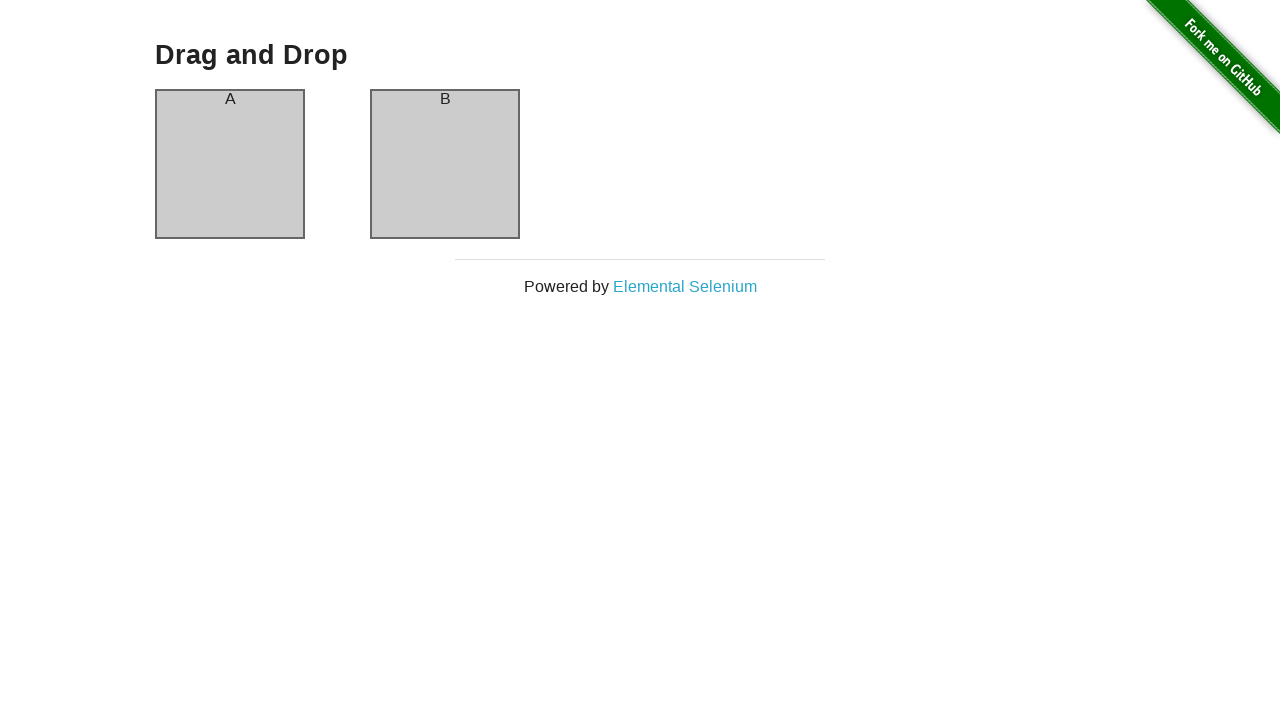

Navigated to drag and drop test page
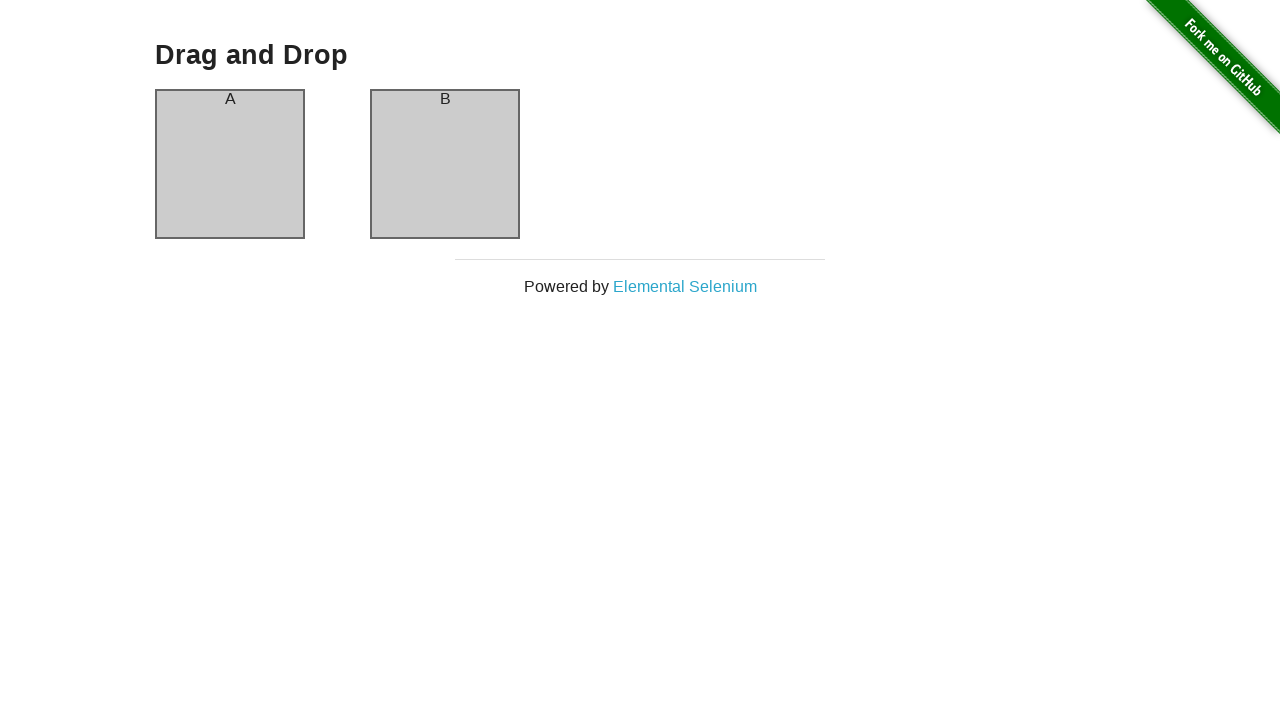

Located source element (Column A)
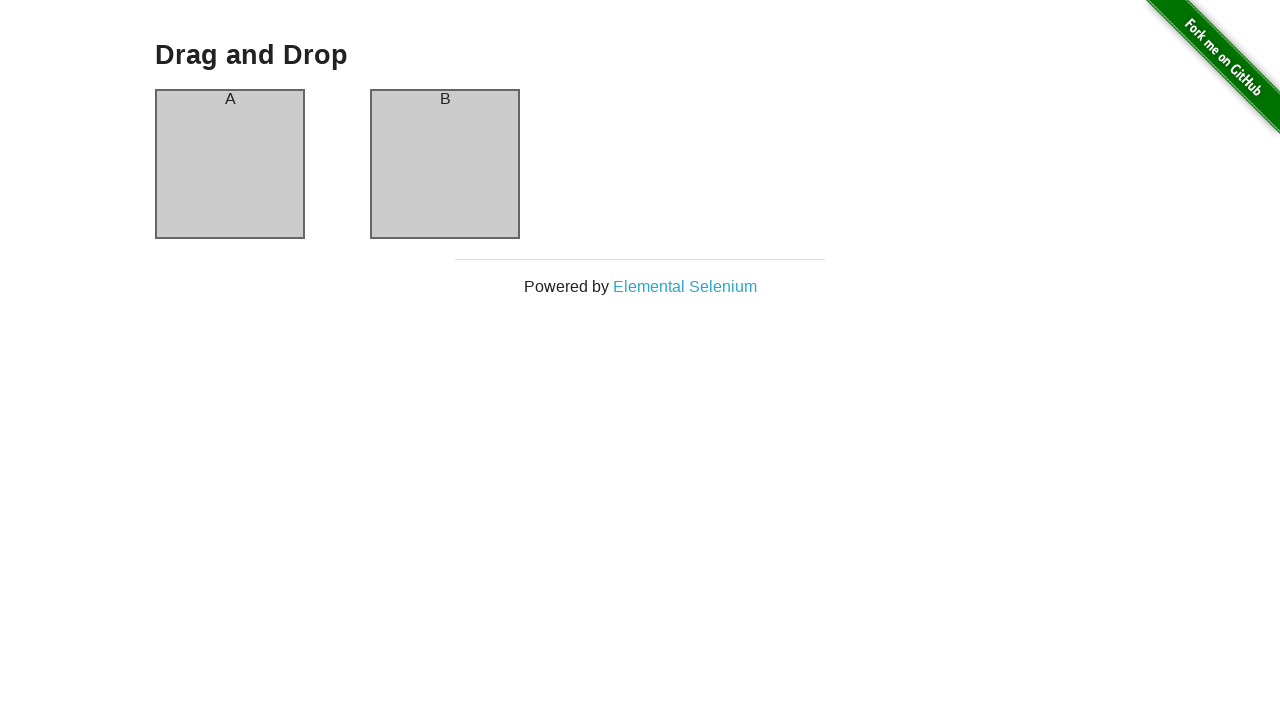

Located target element (Column B)
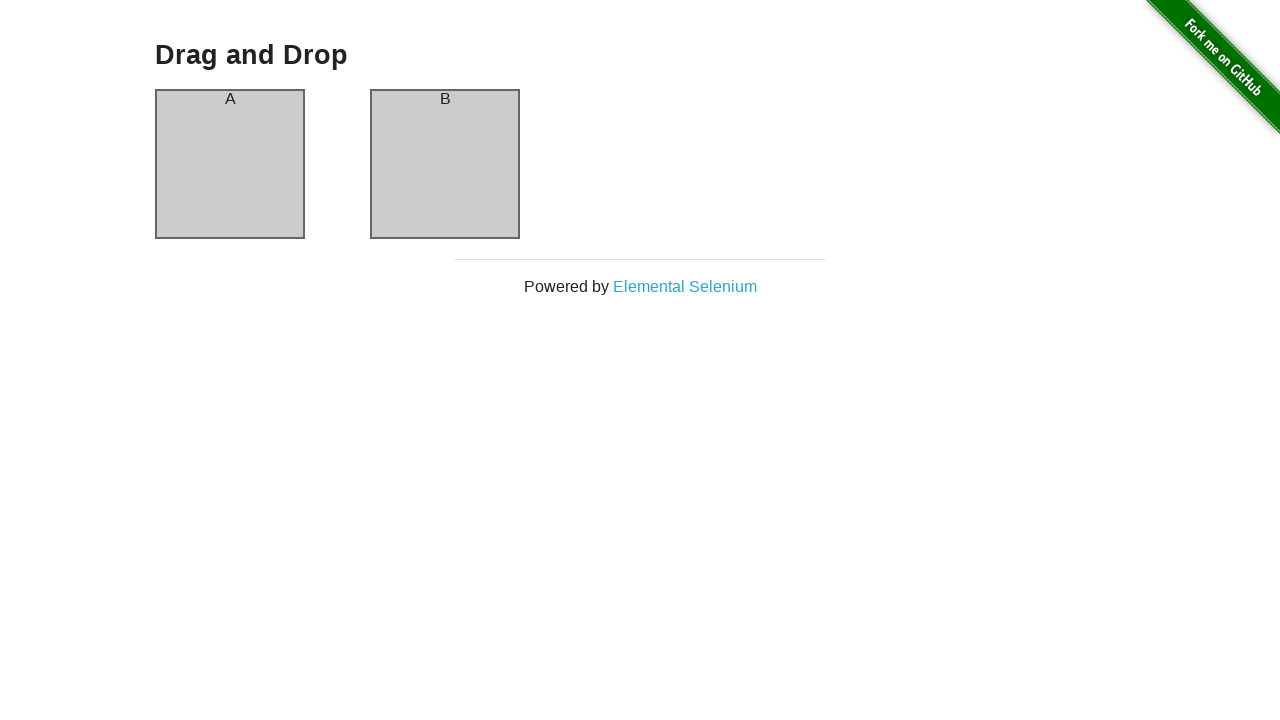

Dragged element A and dropped it onto element B at (445, 164)
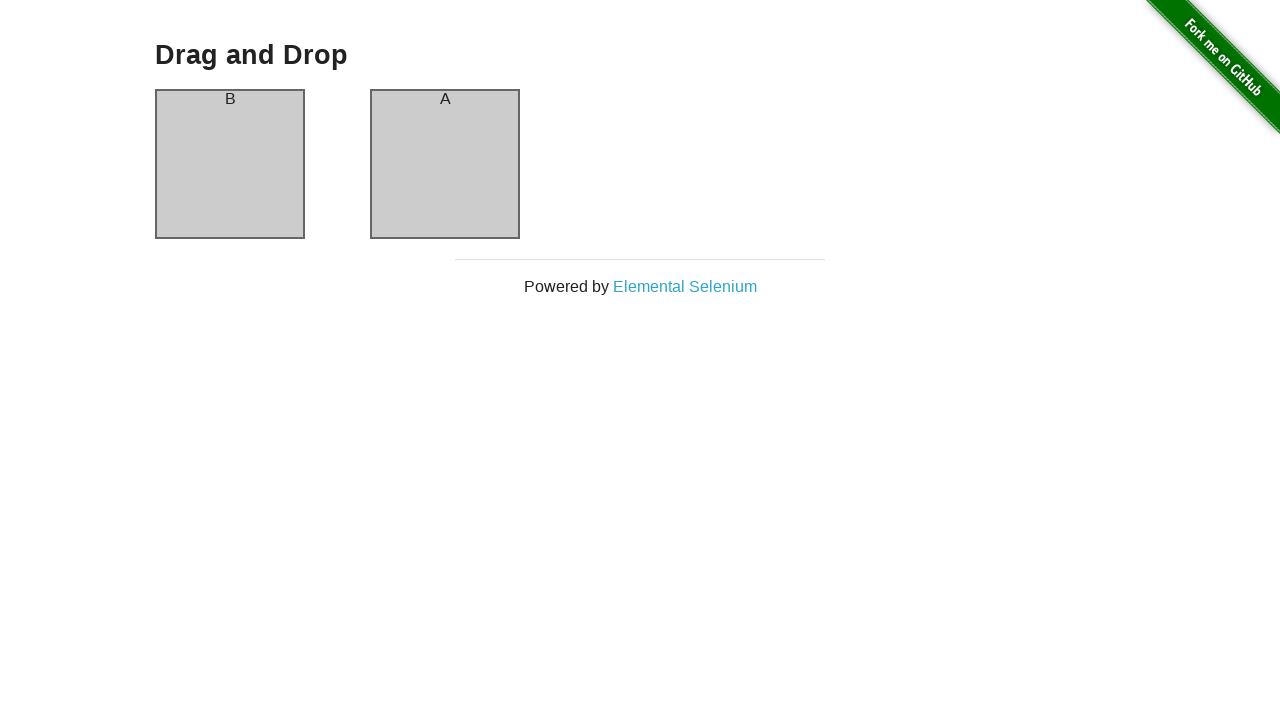

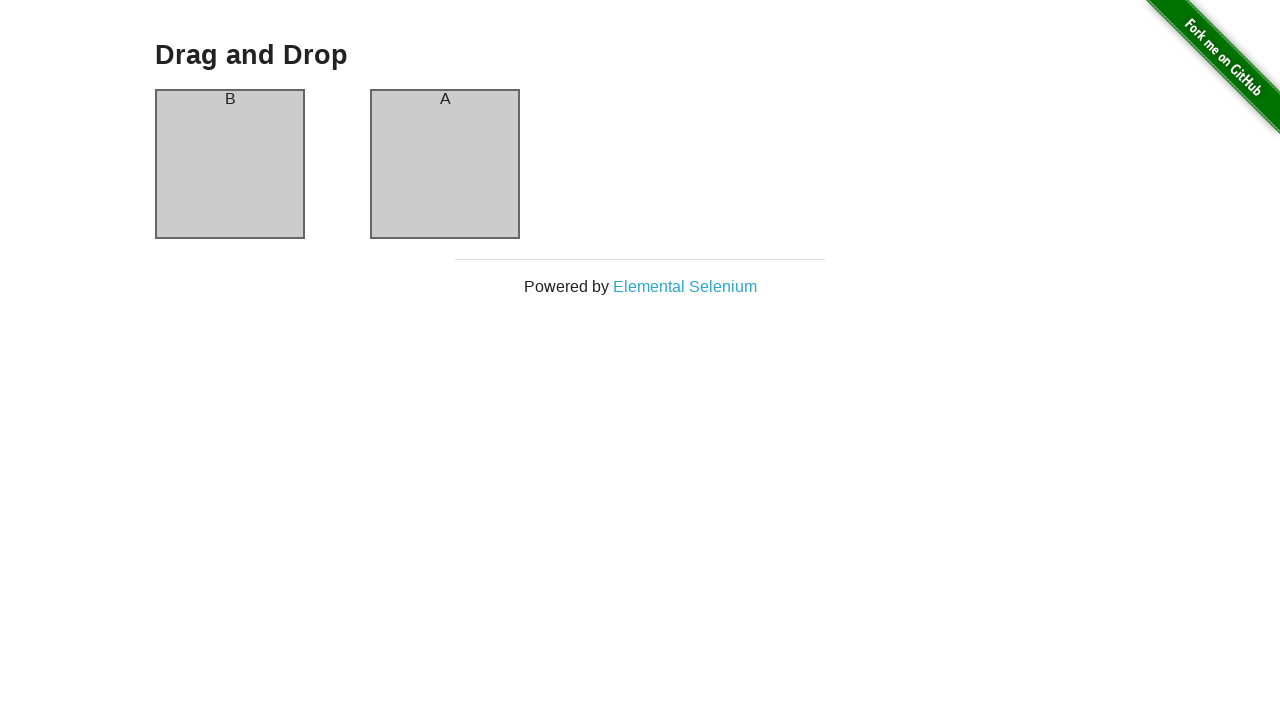